Tests drag and drop functionality by navigating through a demo app's UI testing section and dragging a mobile charger element to the mobile accessories container

Starting URL: https://demoapps.qspiders.com/

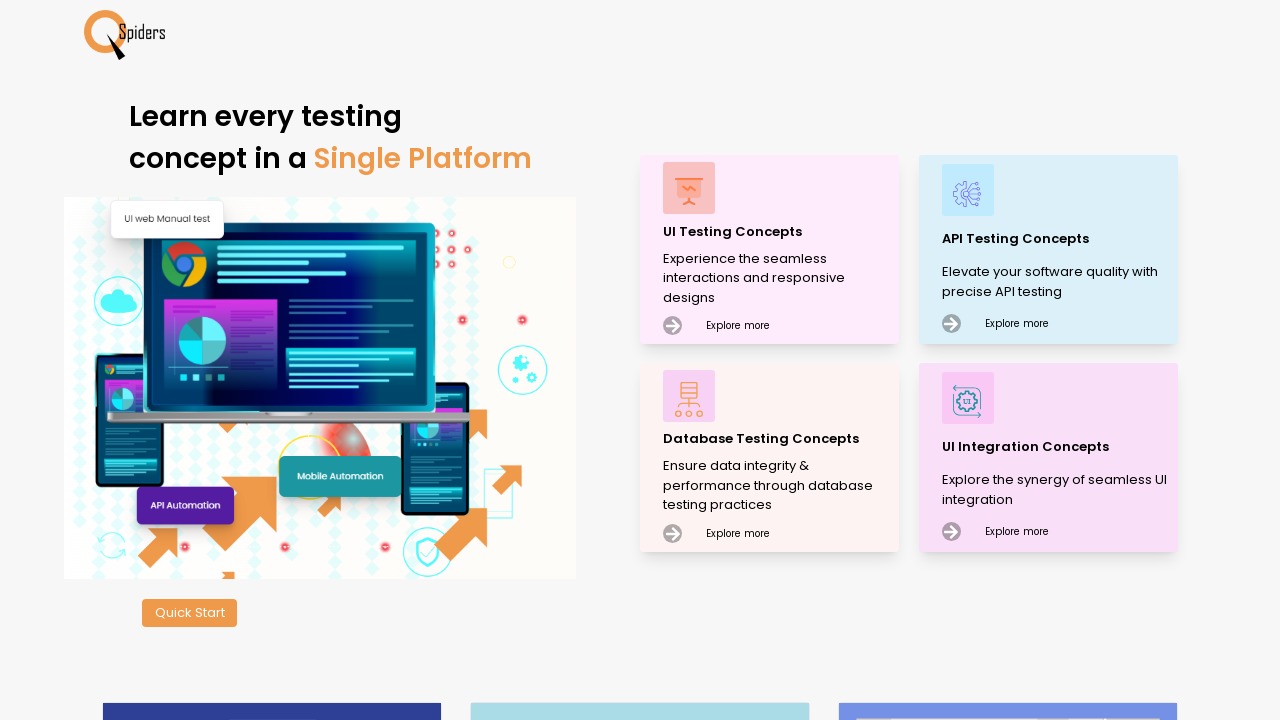

Clicked on 'UI Testing Concepts' at (778, 232) on xpath=//p[text()='UI Testing Concepts']
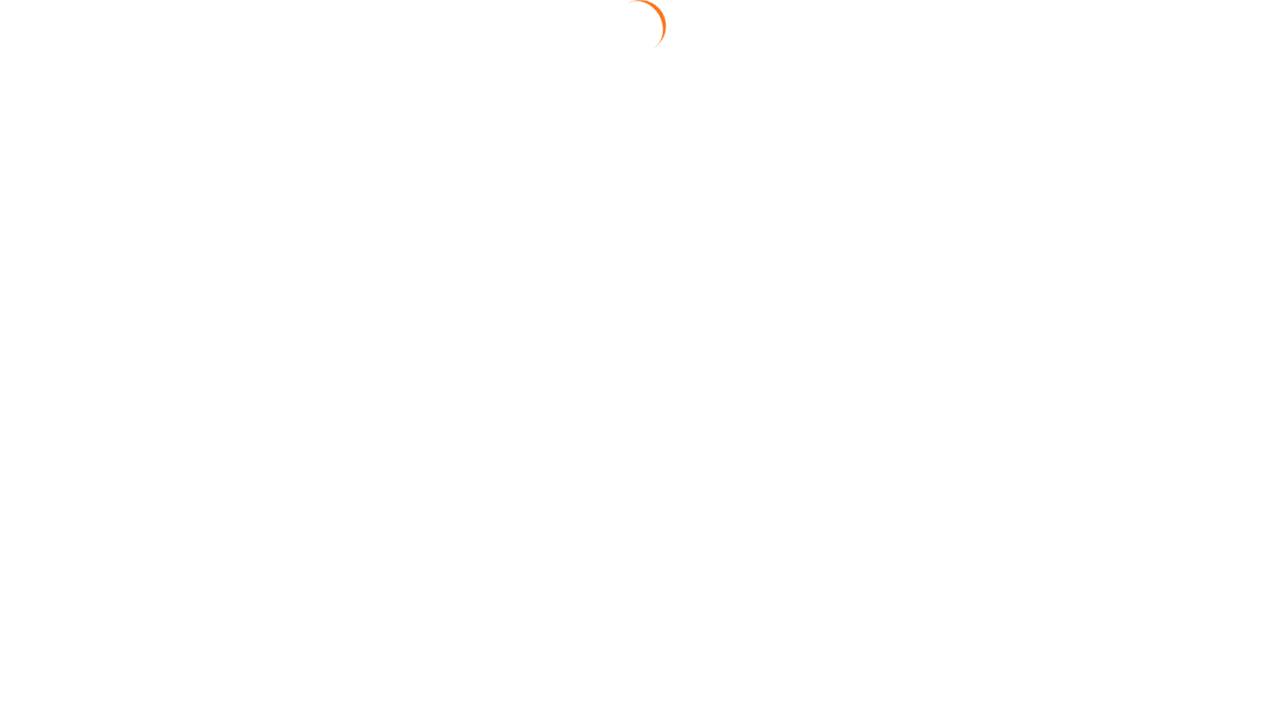

Web Elements section became visible
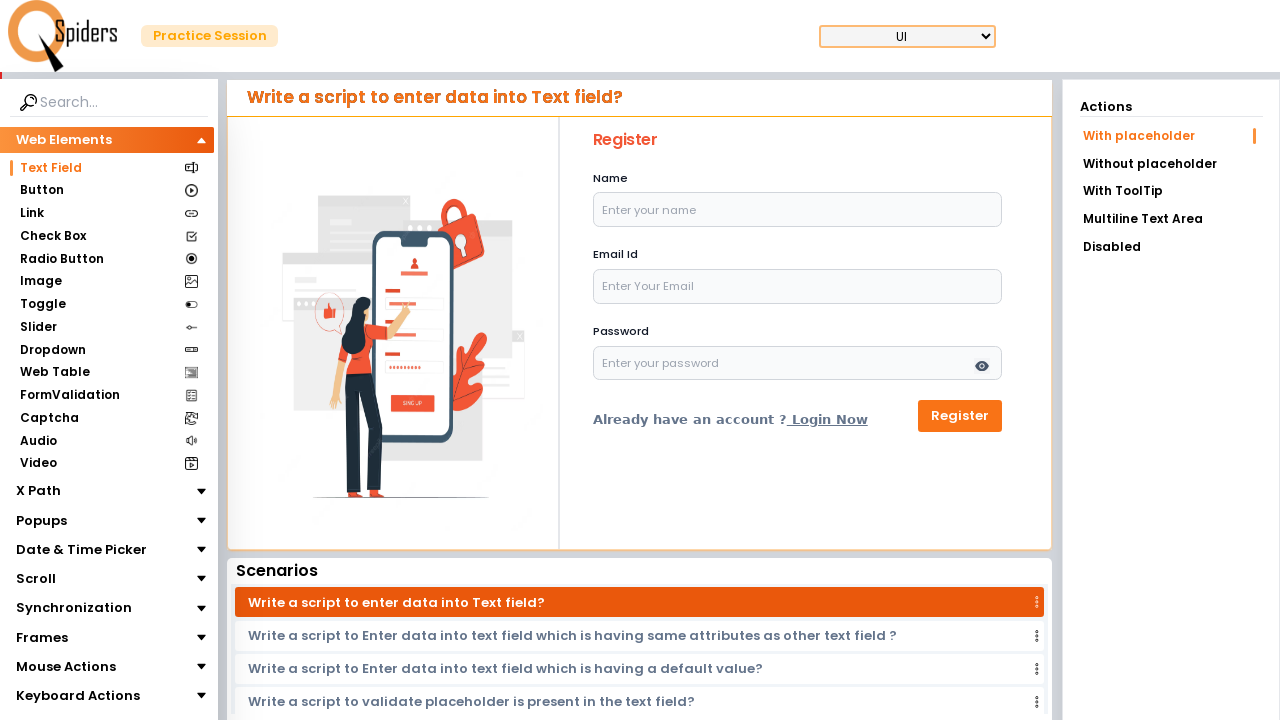

Clicked on 'Web Elements' section at (64, 140) on xpath=//section[text()='Web Elements']
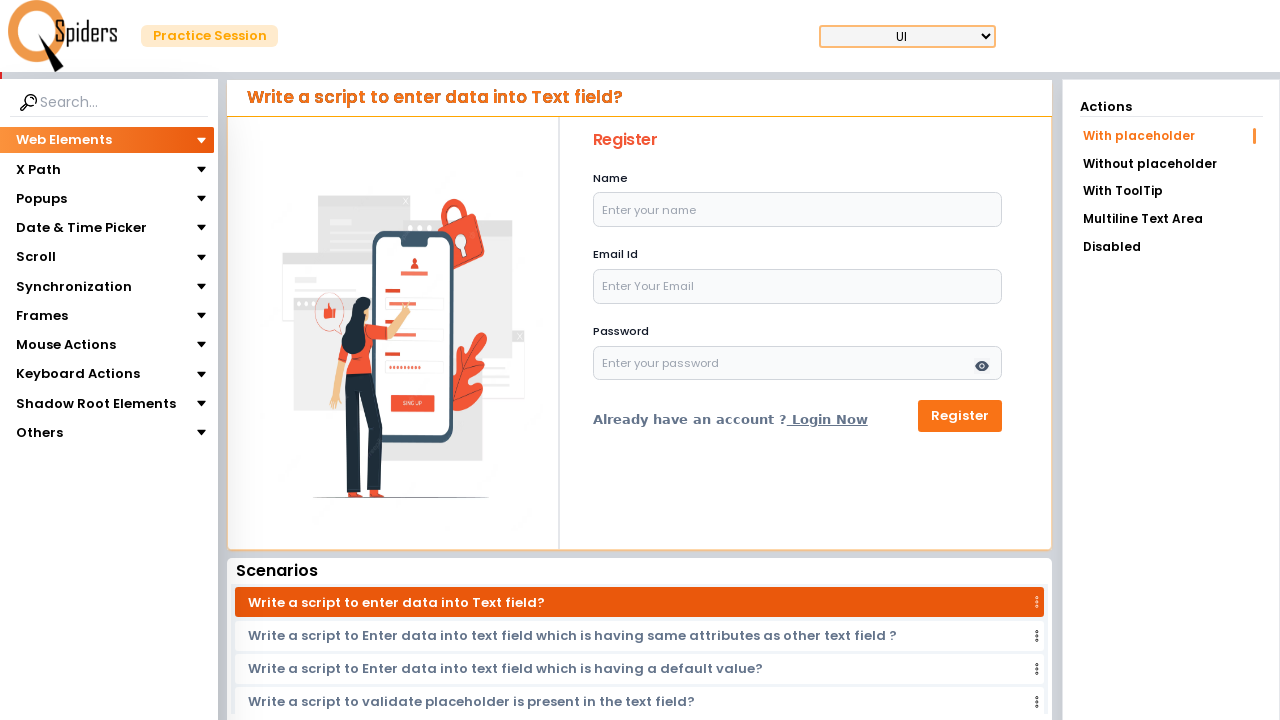

Clicked on 'Mouse Actions' section at (66, 345) on xpath=//Section[text()='Mouse Actions']
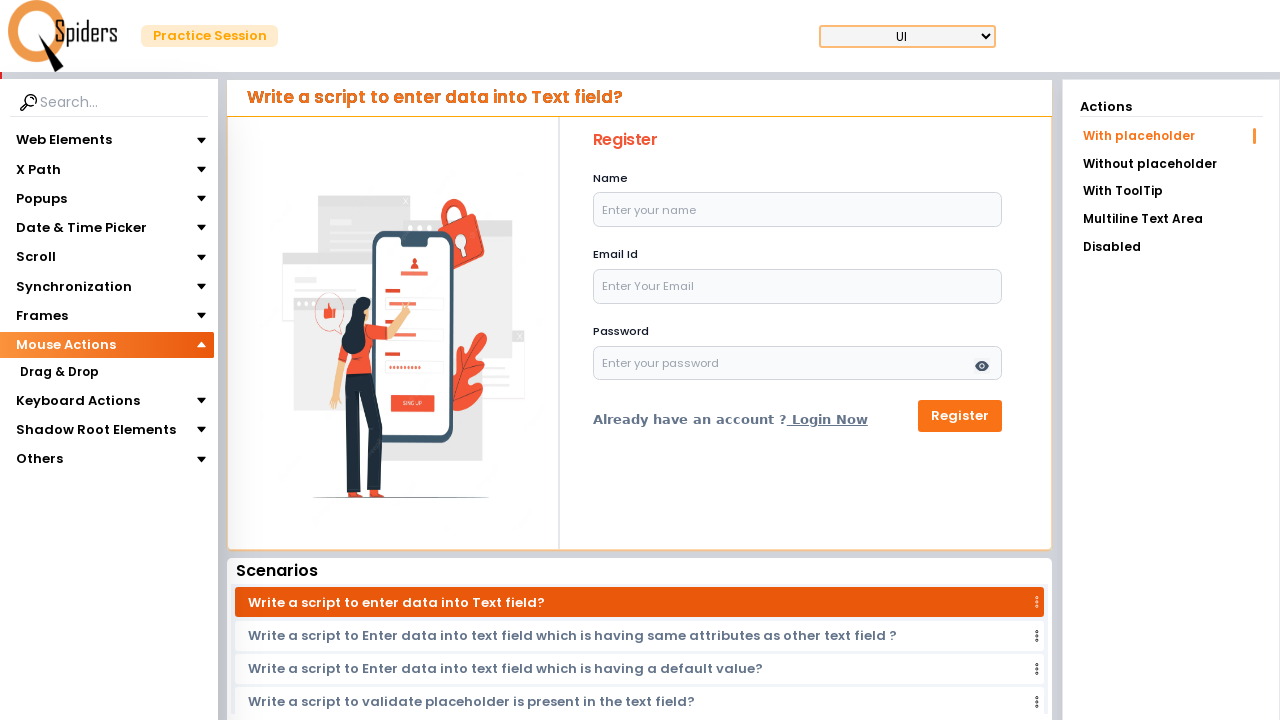

Clicked on 'Drag & Drop' section at (59, 373) on xpath=//section[text()='Drag & Drop']
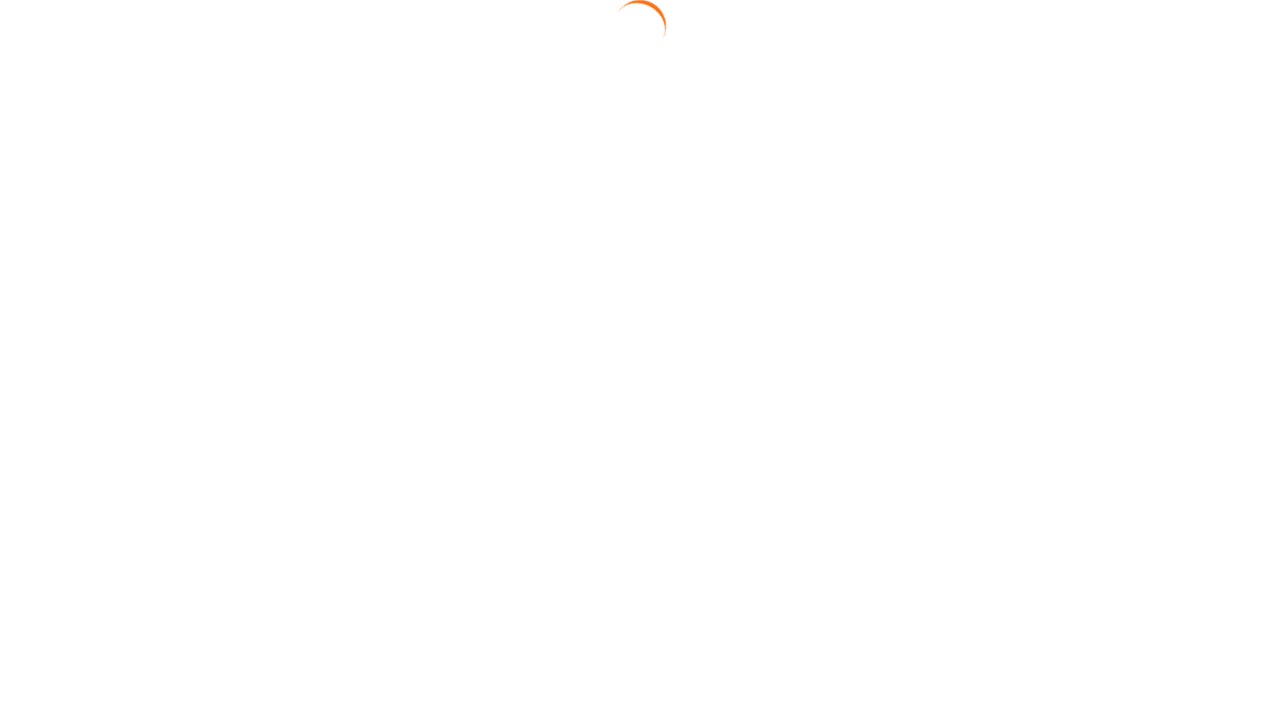

'Drag Position' link became visible
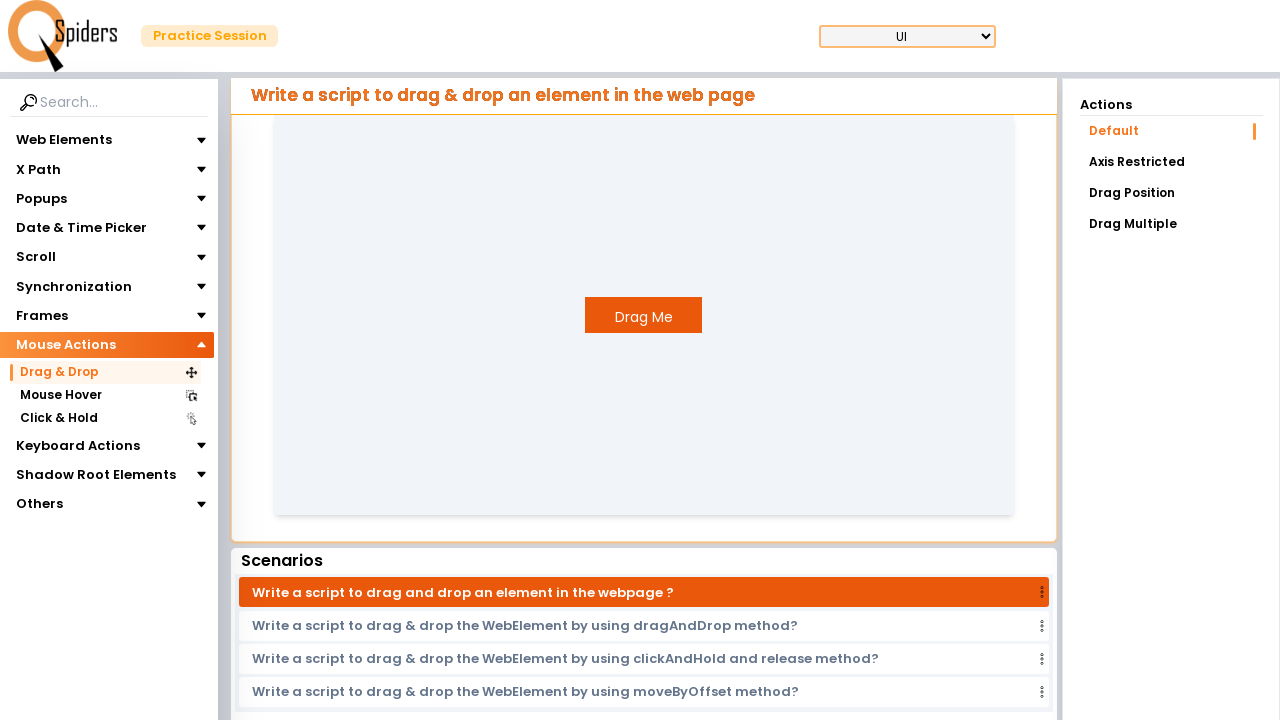

Clicked on 'Drag Position' link at (1171, 193) on text=Drag Position
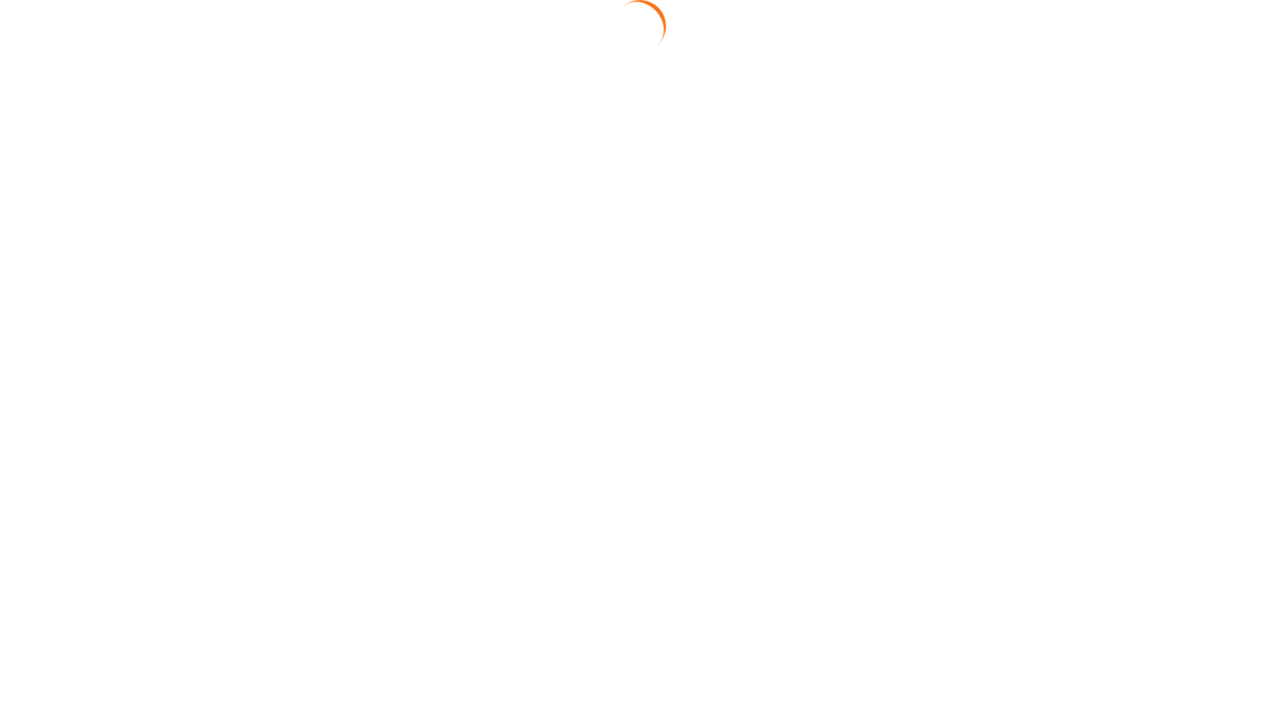

Mobile Charger element became visible
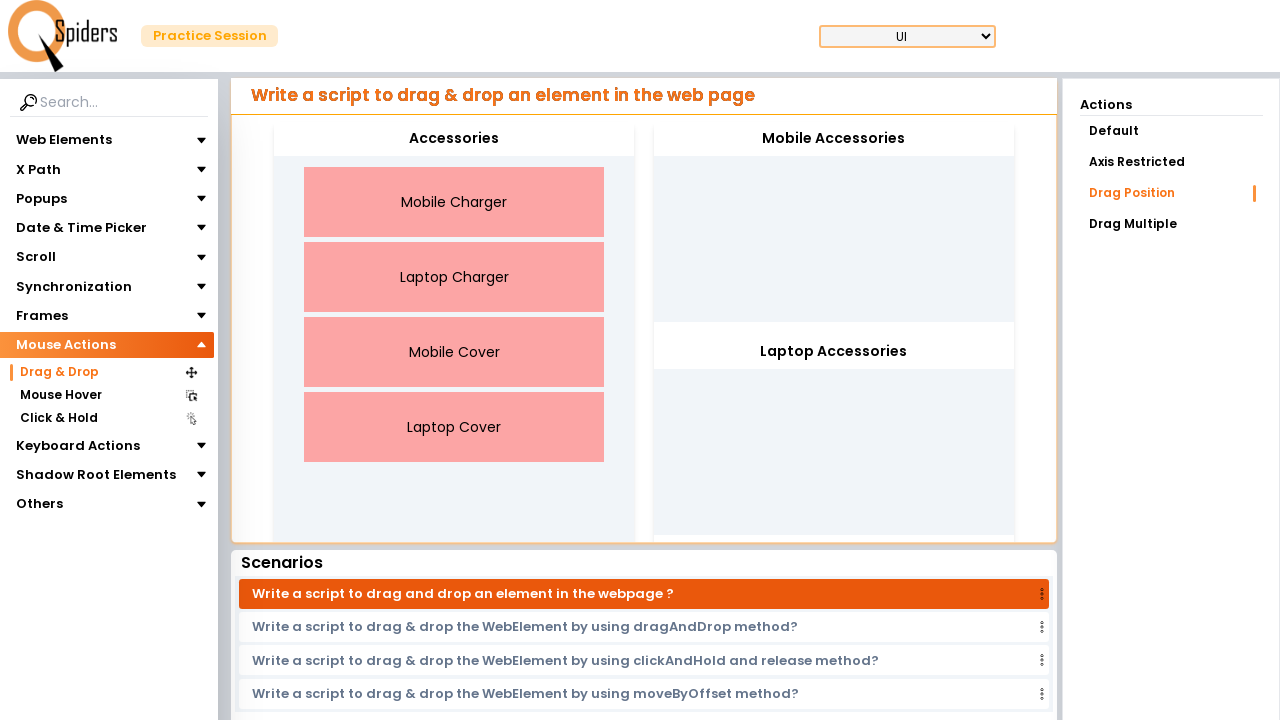

Located Mobile Charger element
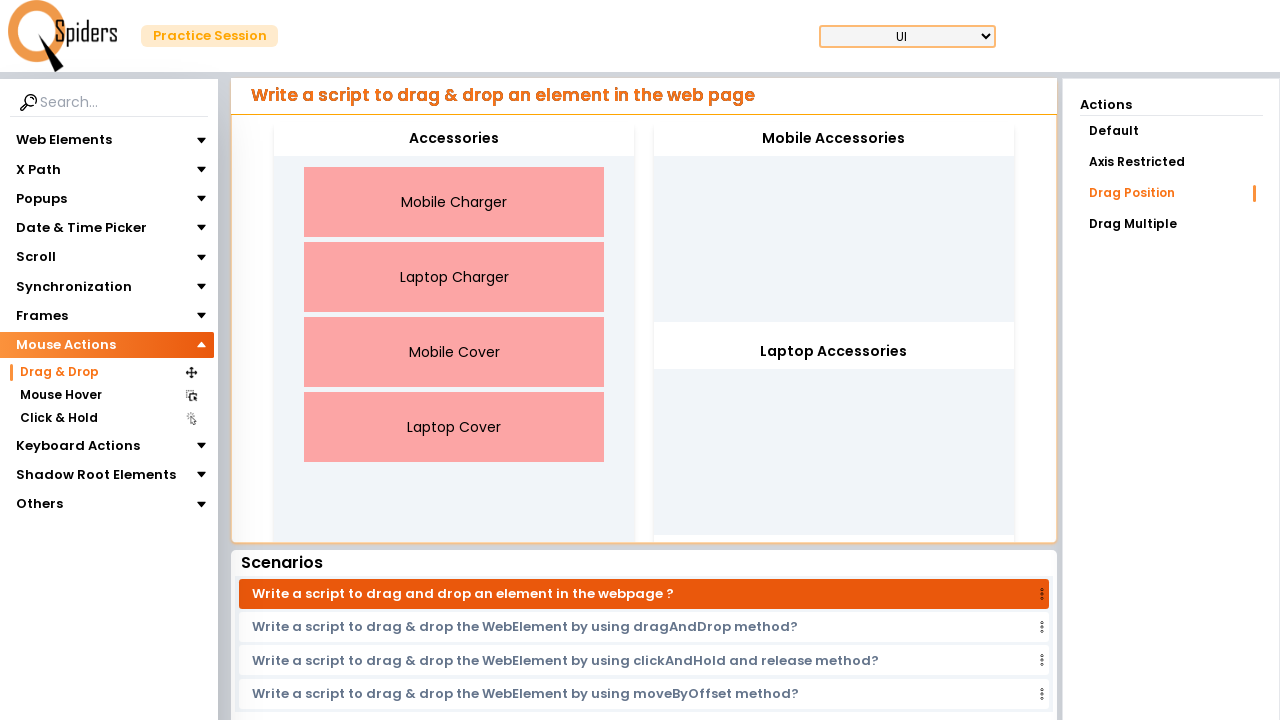

Located Mobile Accessories container
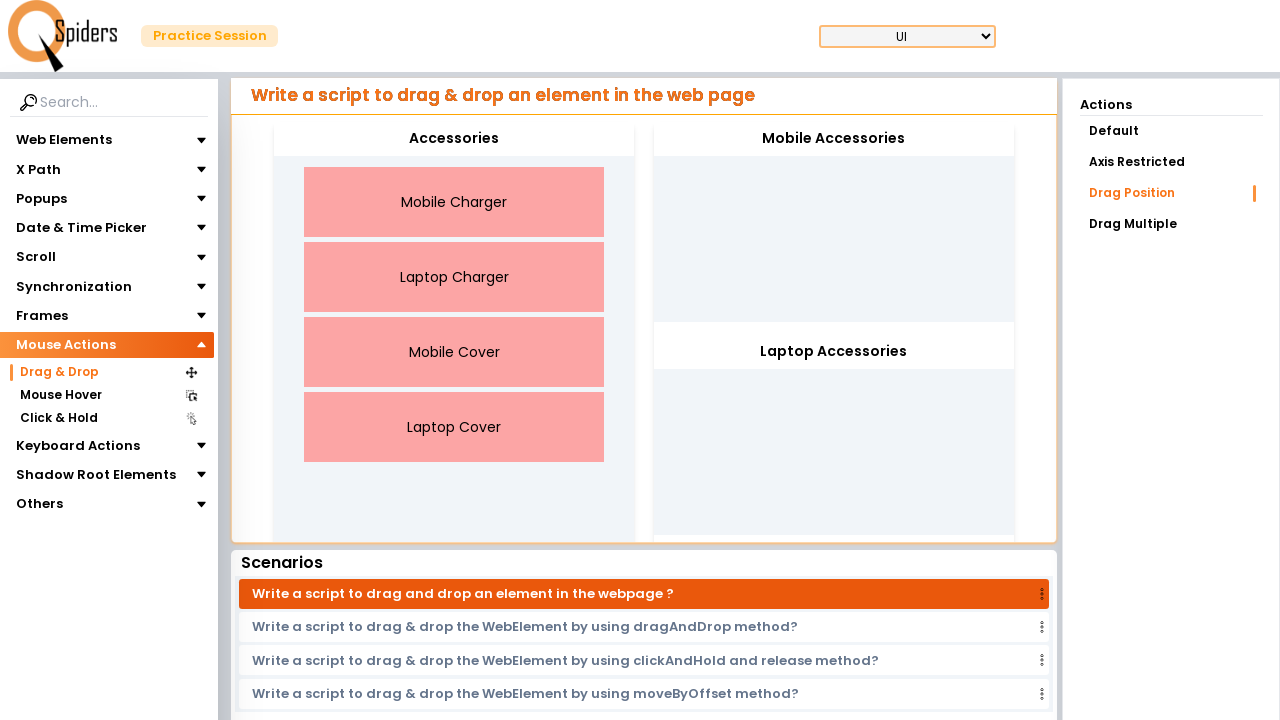

Dragged Mobile Charger to Mobile Accessories container at (834, 222)
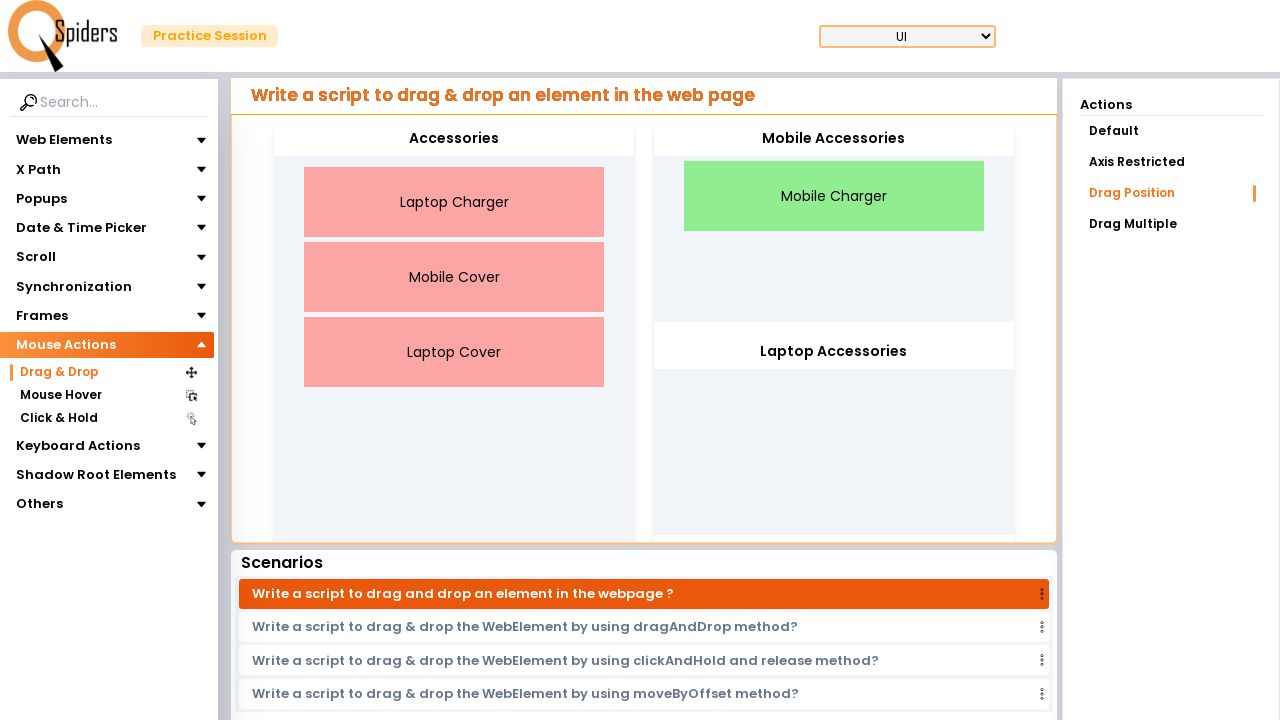

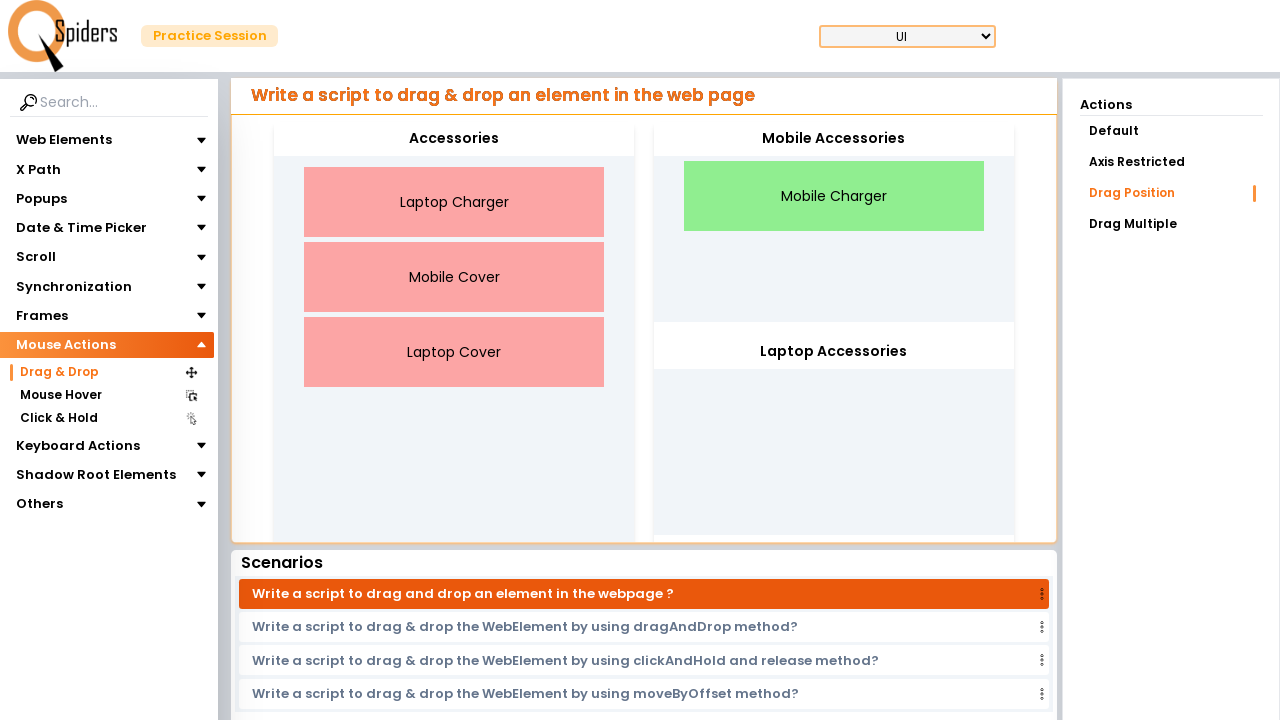